Solves a math captcha by calculating a value based on an element's text, fills the answer, checks robot verification checkboxes, and submits the form

Starting URL: https://suninjuly.github.io/execute_script.html

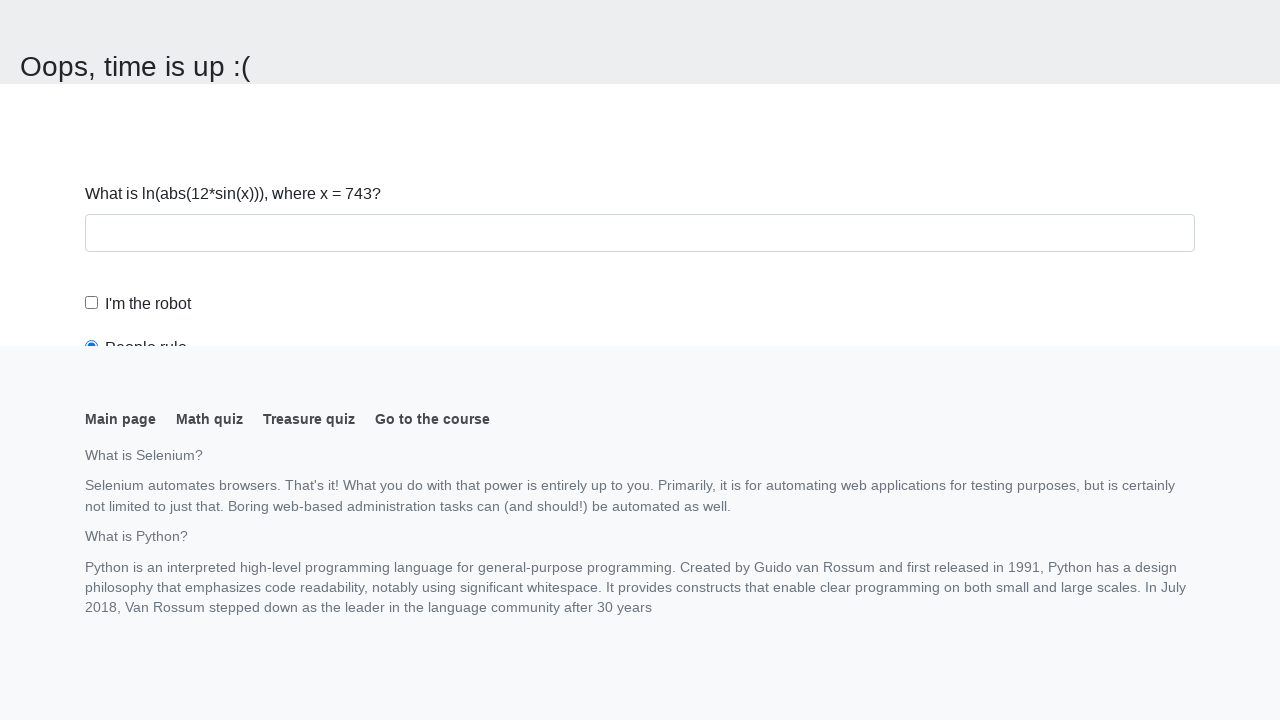

Navigated to math captcha test page
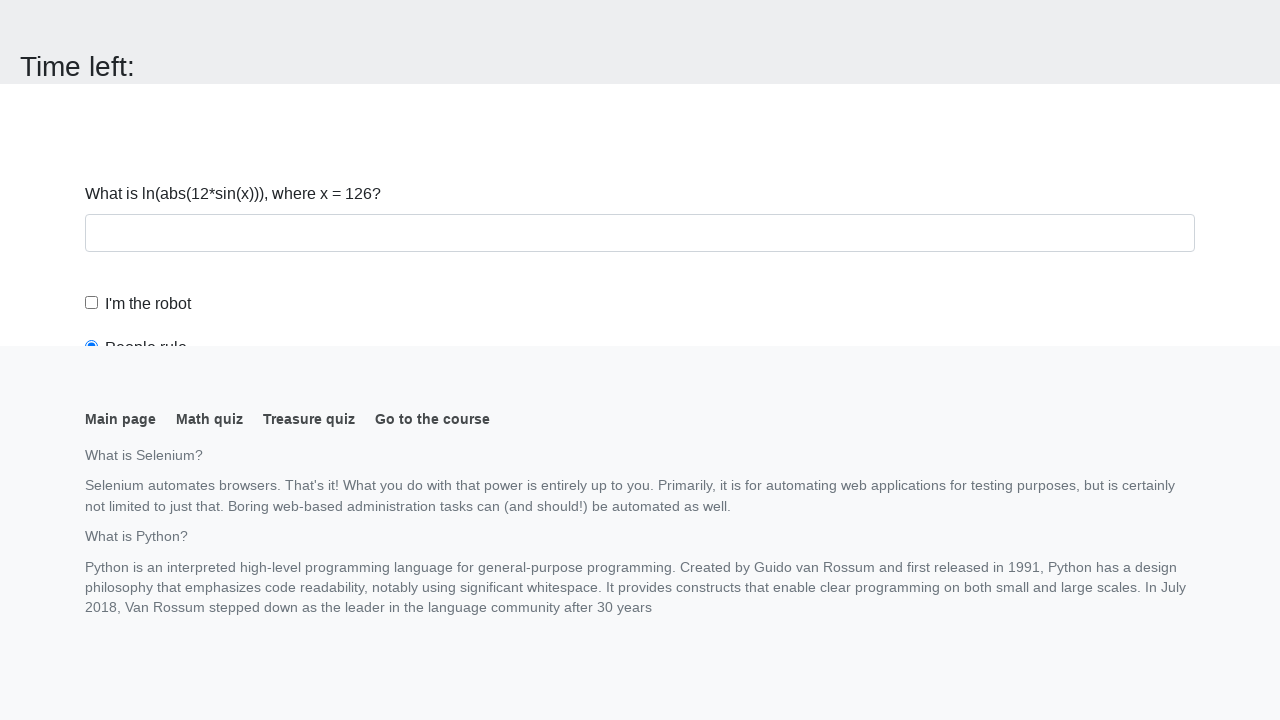

Located input value element
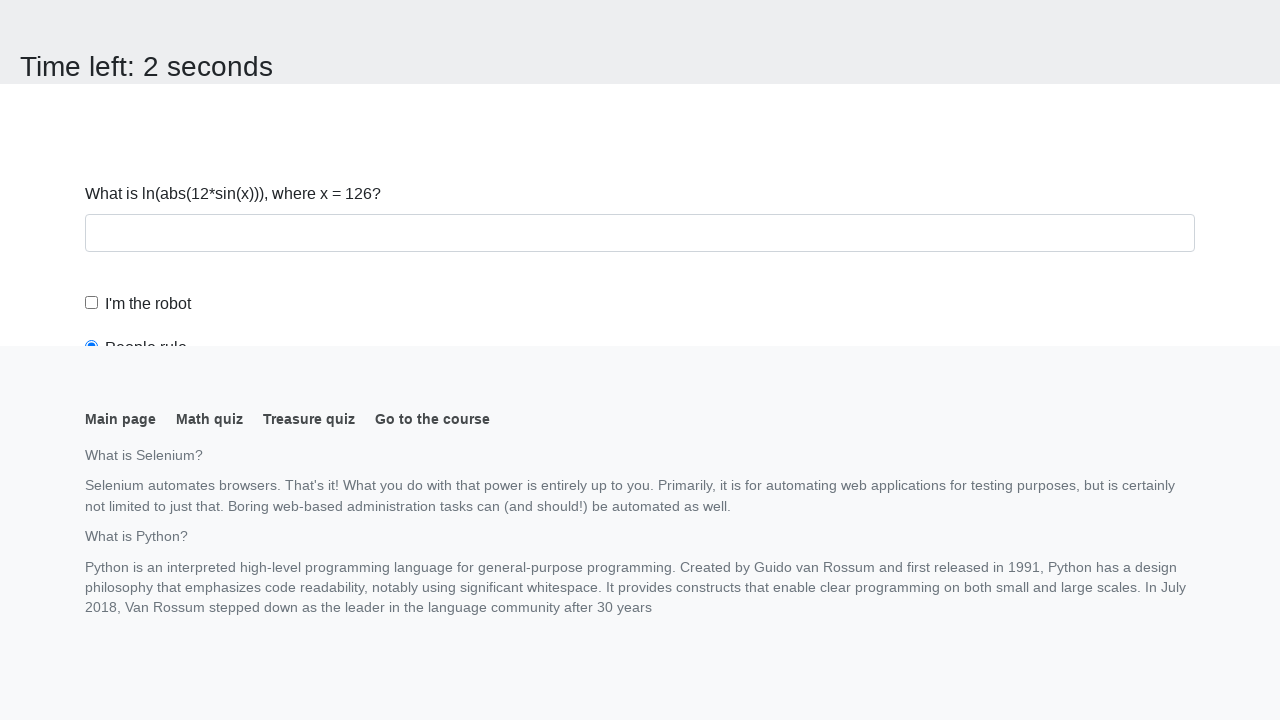

Retrieved x value from element: 126
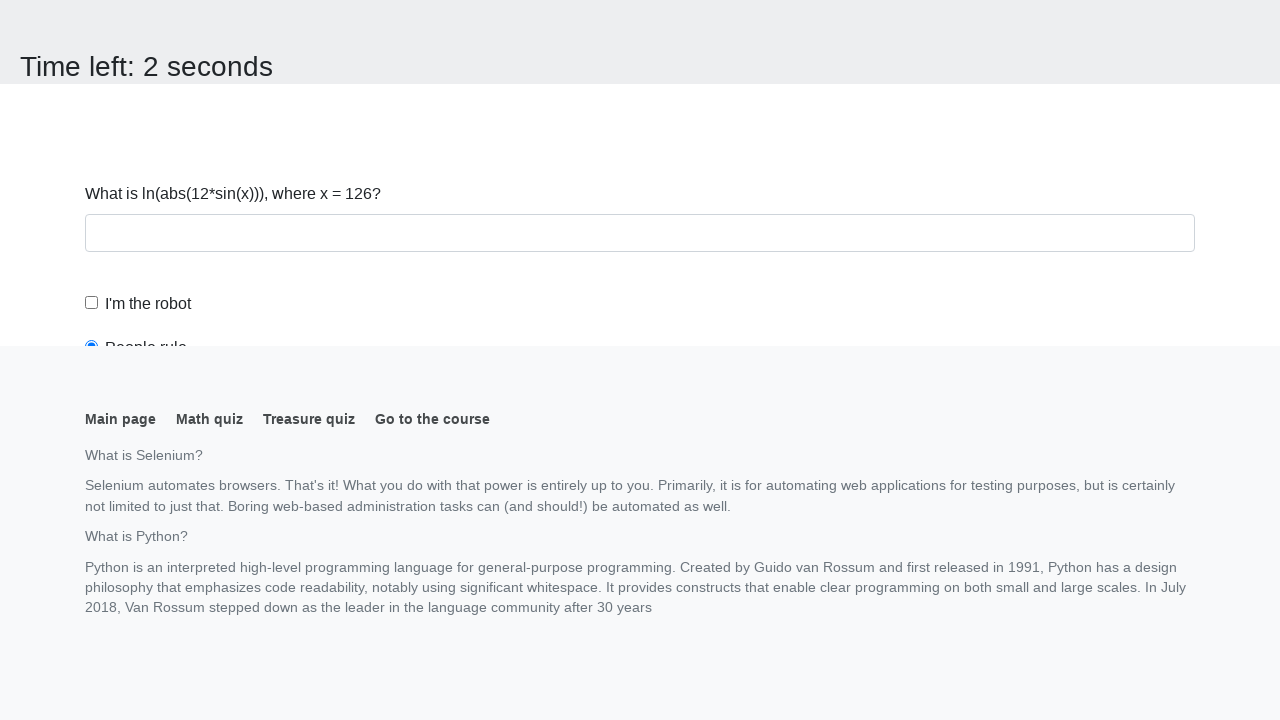

Calculated answer using formula: y = 1.376216223891395
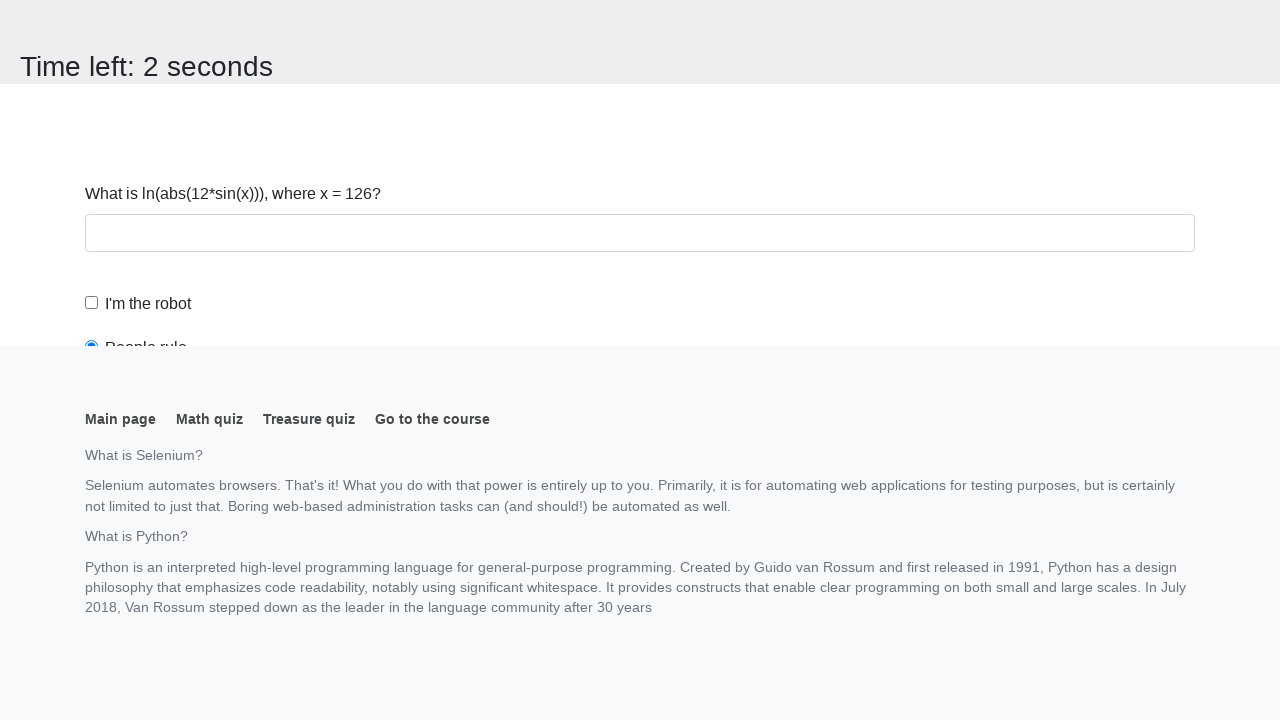

Filled answer field with calculated value on #answer
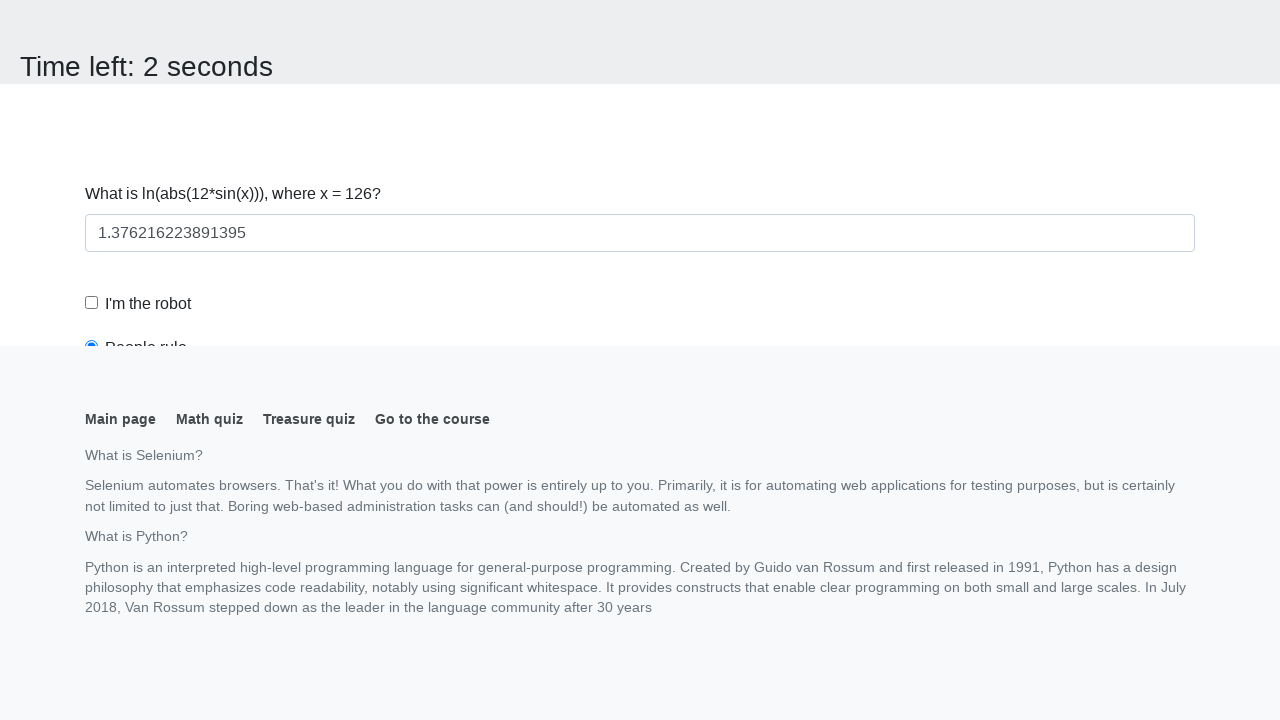

Checked robot verification checkbox at (92, 303) on #robotCheckbox
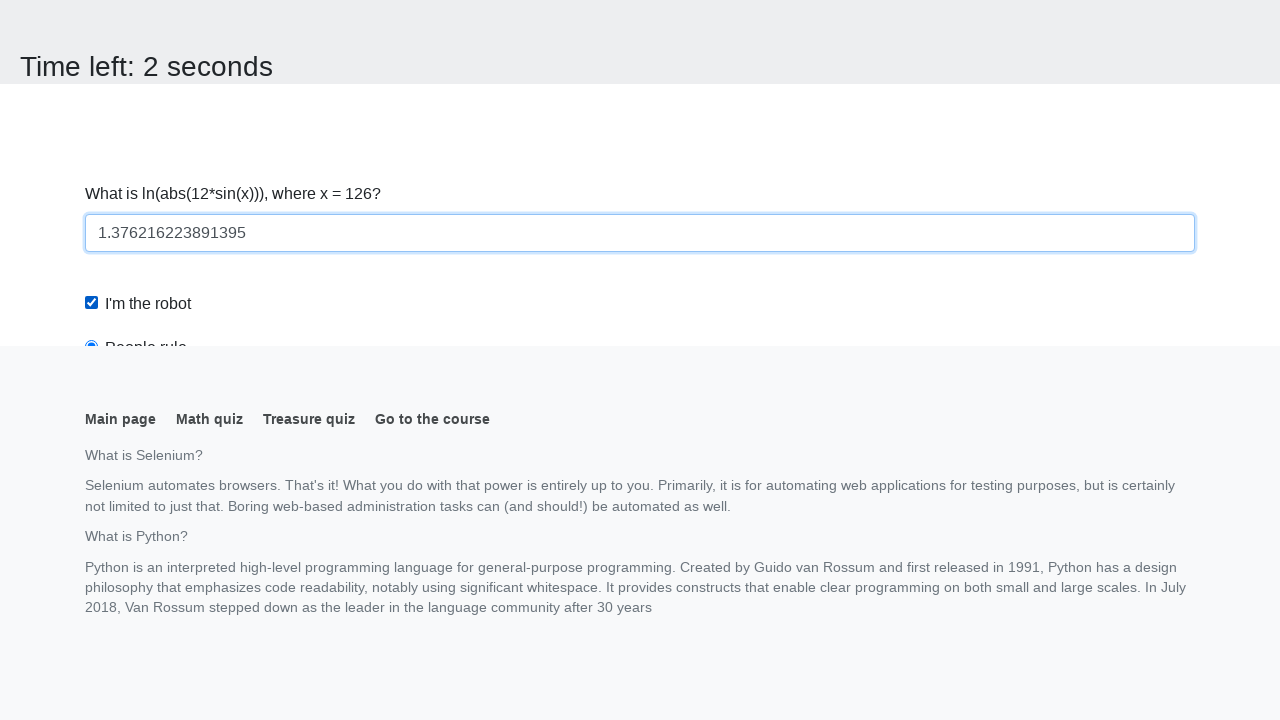

Located robots rule radio button
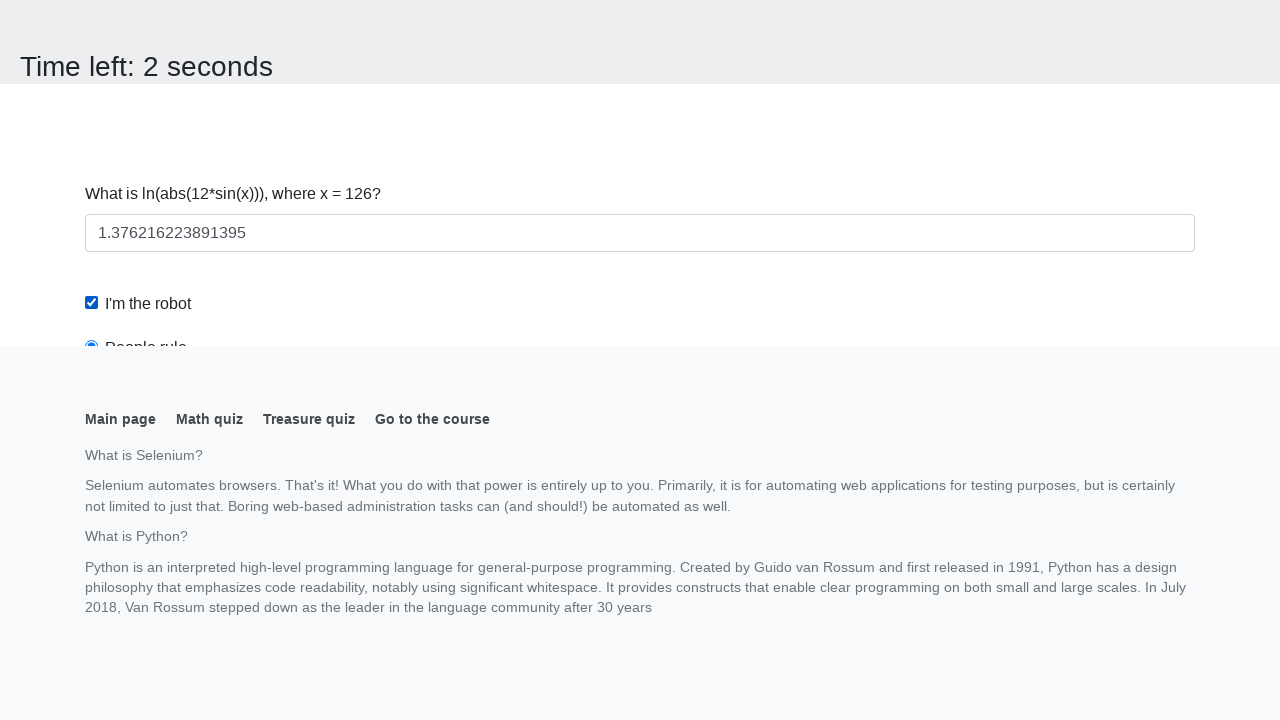

Scrolled to robots rule radio button
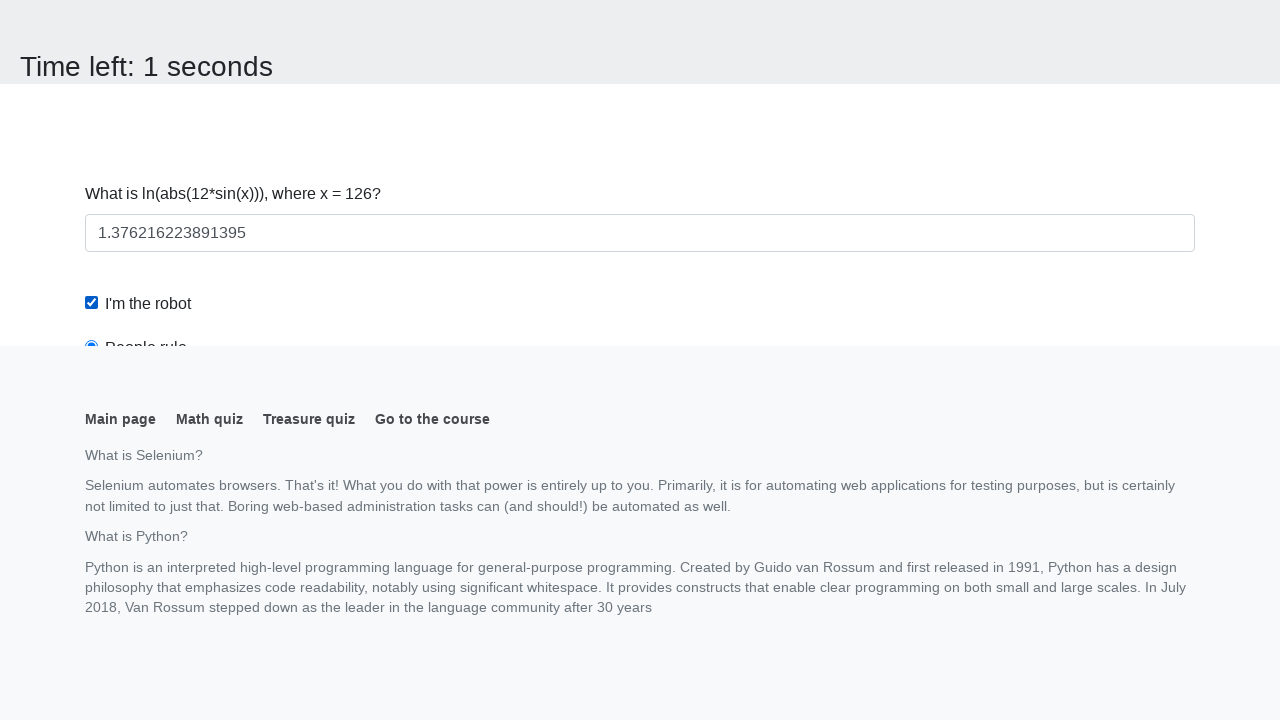

Clicked robots rule radio button at (92, 7) on #robotsRule
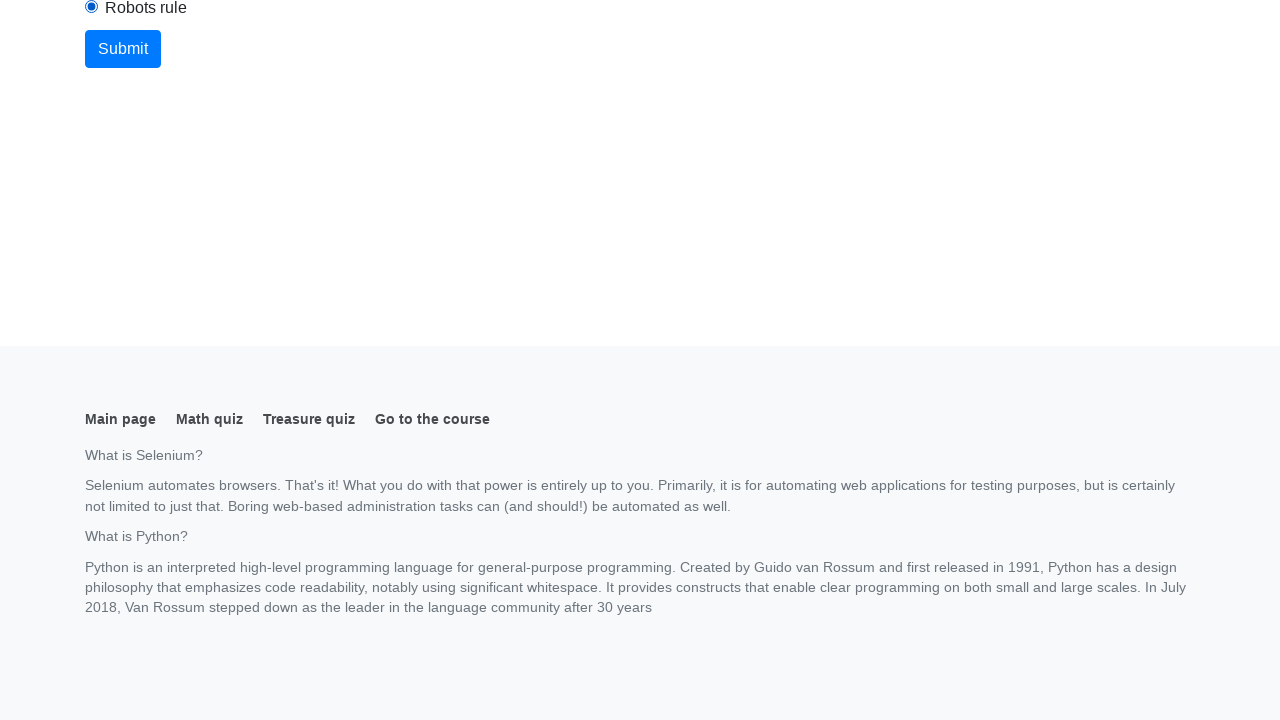

Clicked submit button to complete form at (123, 49) on button.btn
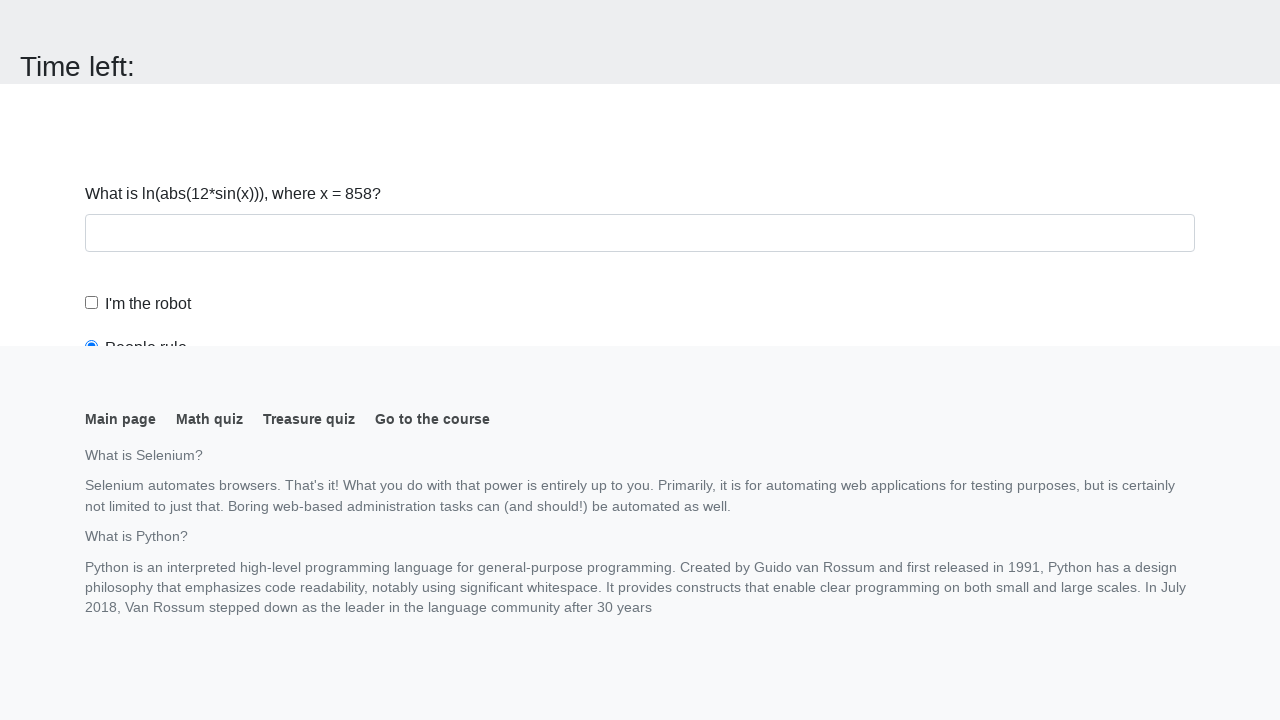

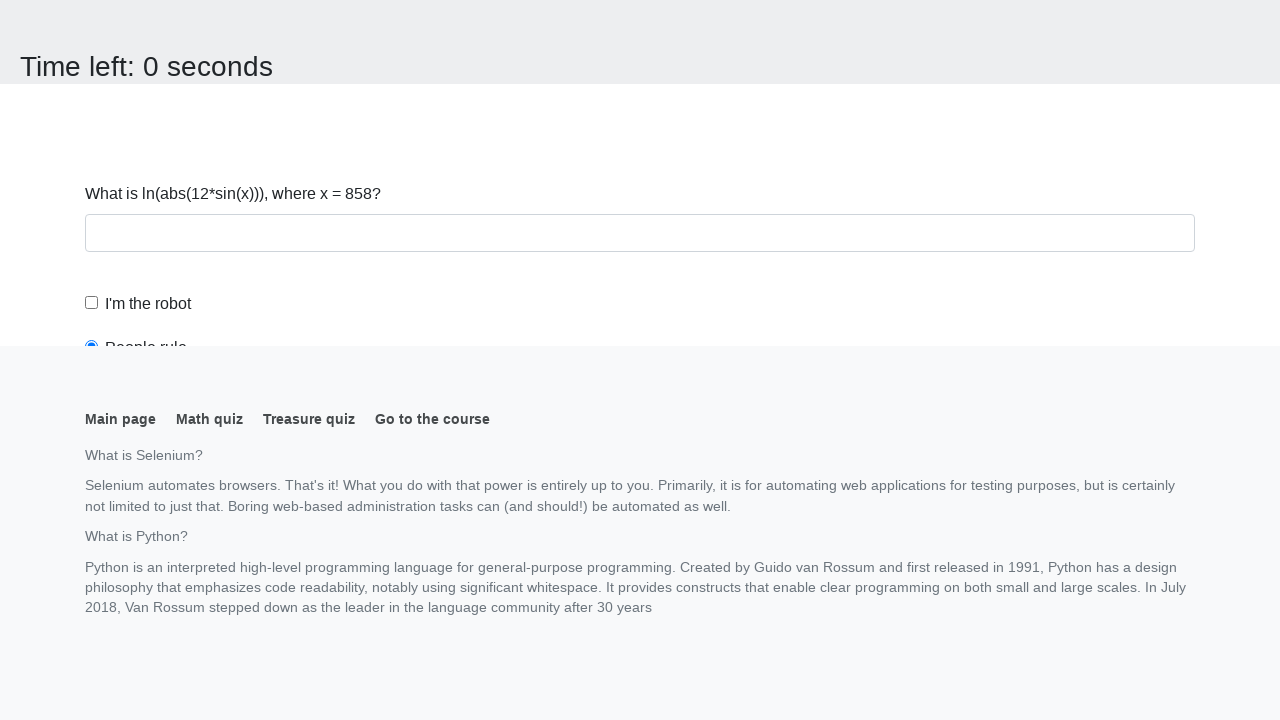